Navigates to the OrangeHRM demo site and verifies the page loads successfully by waiting for the page content.

Starting URL: https://opensource-demo.orangehrmlive.com/

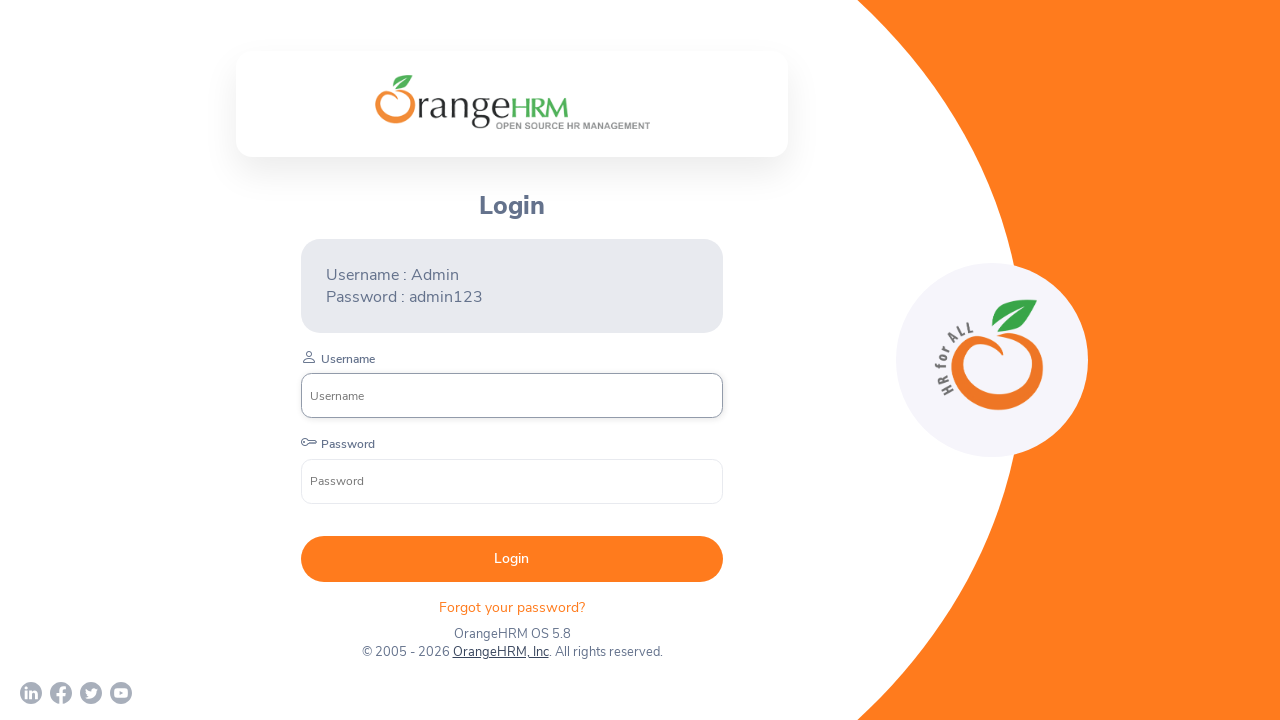

Page DOM content loaded
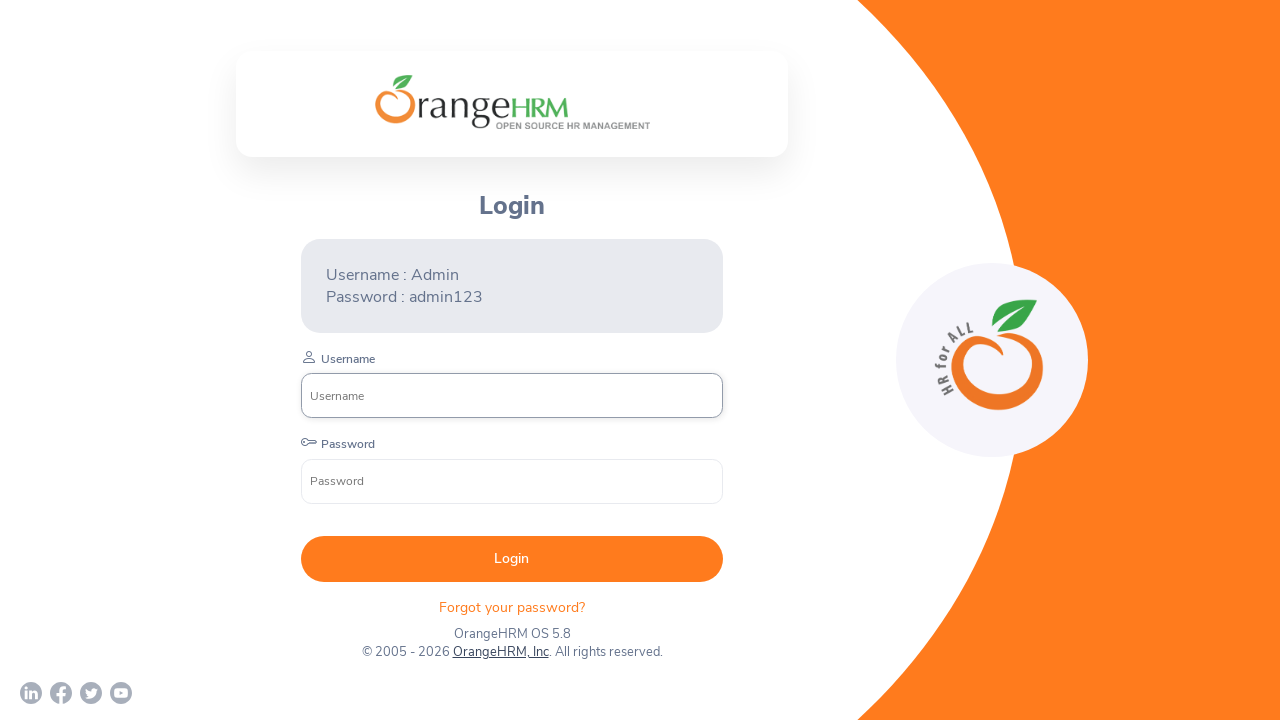

OrangeHRM login form element detected on page
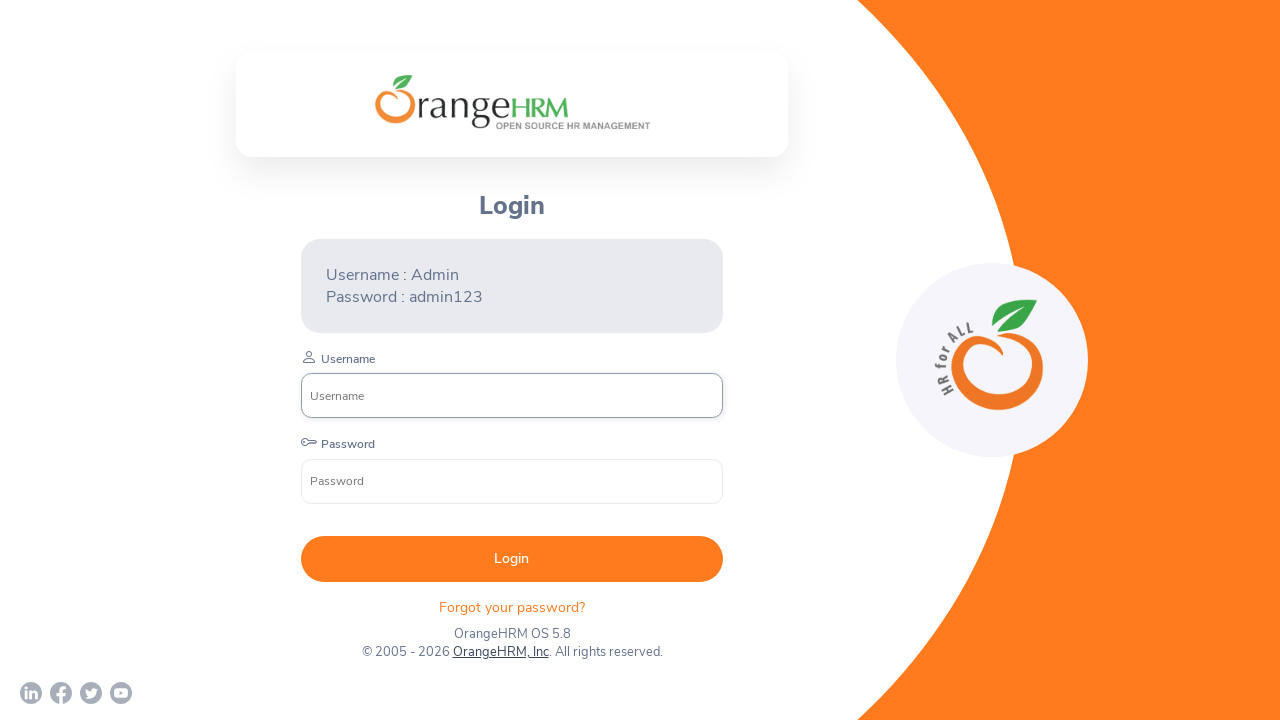

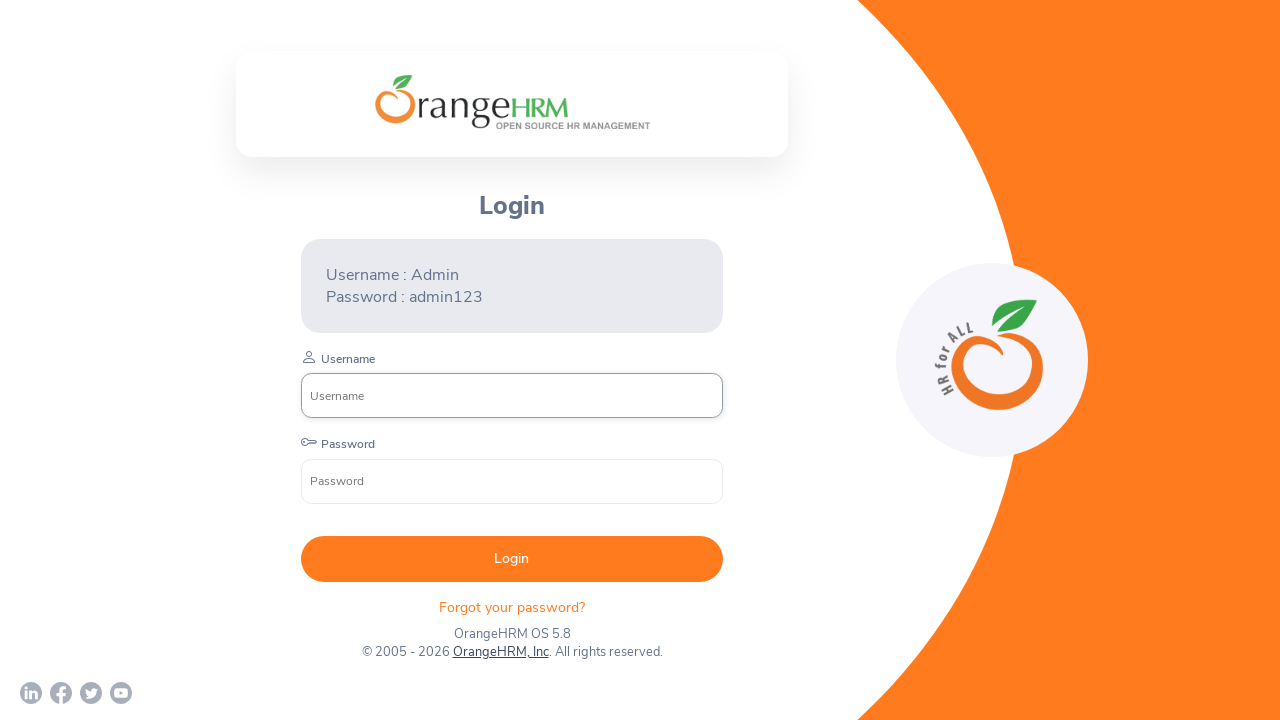